Tests opening a new window popup by clicking a button, switching to the child window, and entering a search query in the new window

Starting URL: https://skpatro.github.io/demo/links/

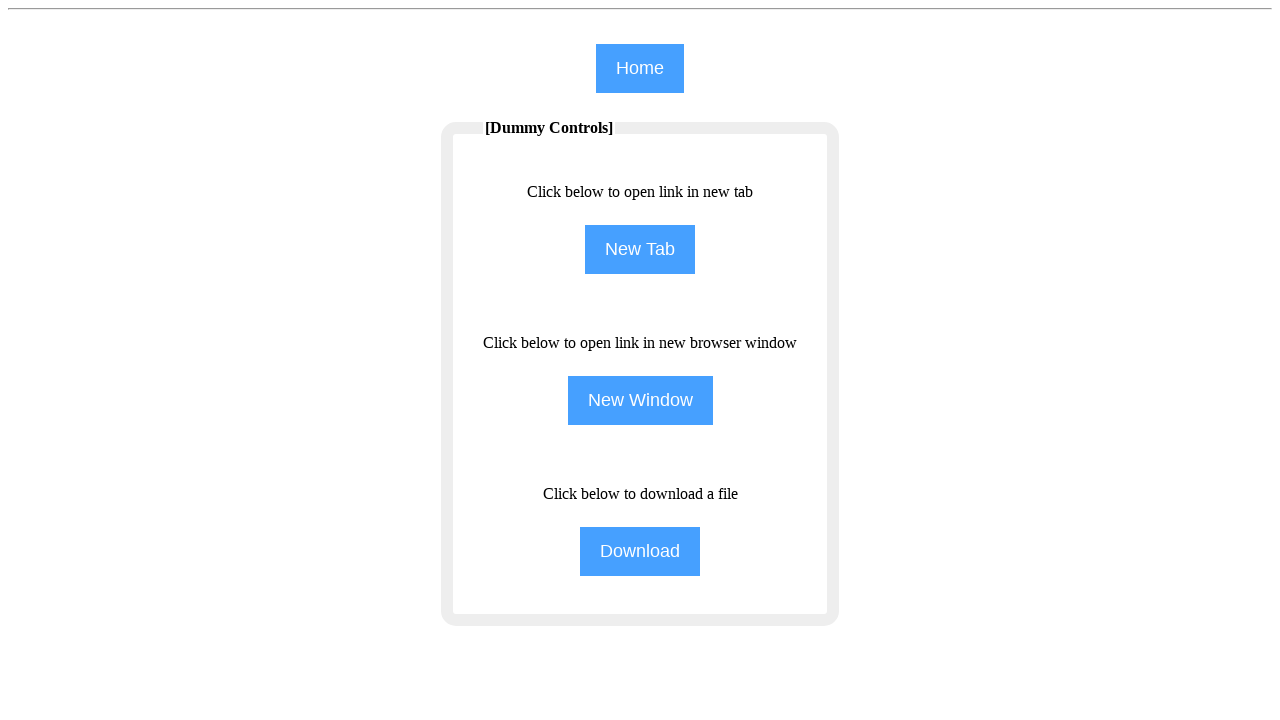

Clicked NewWindow button to open popup at (640, 400) on input[name='NewWindow']
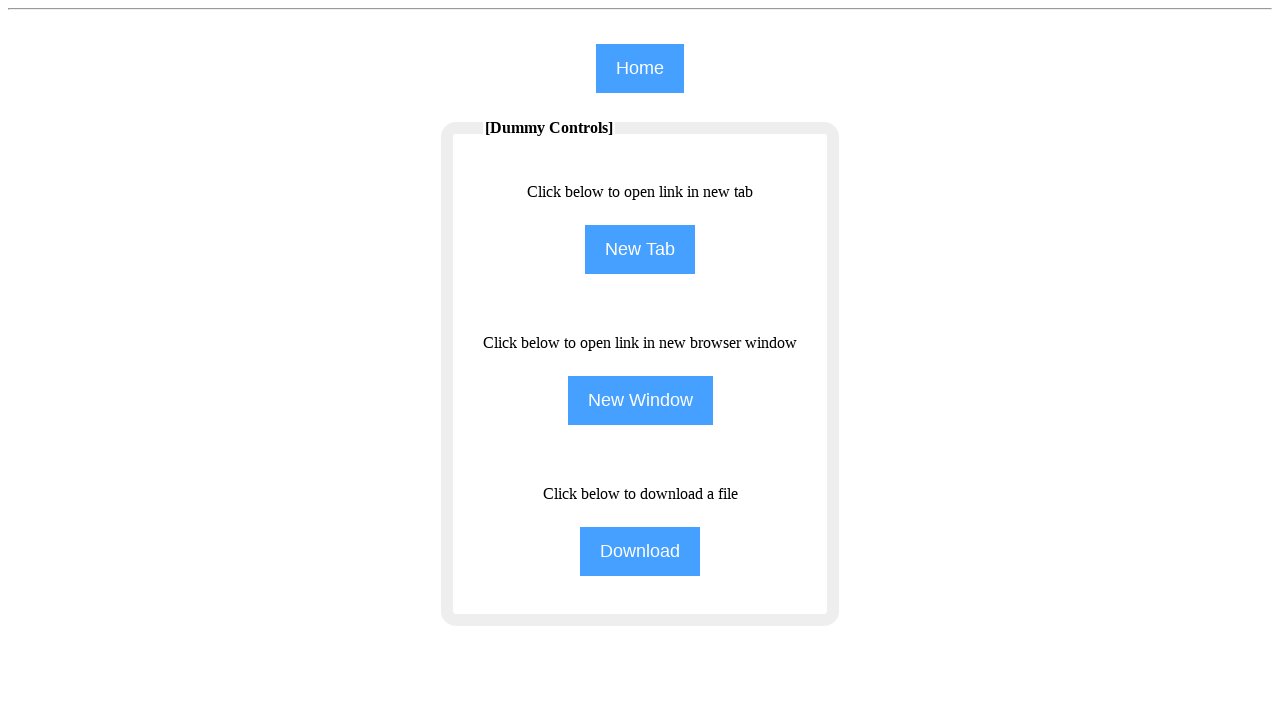

Clicked NewWindow button again and waiting for child window to open at (640, 400) on input[name='NewWindow']
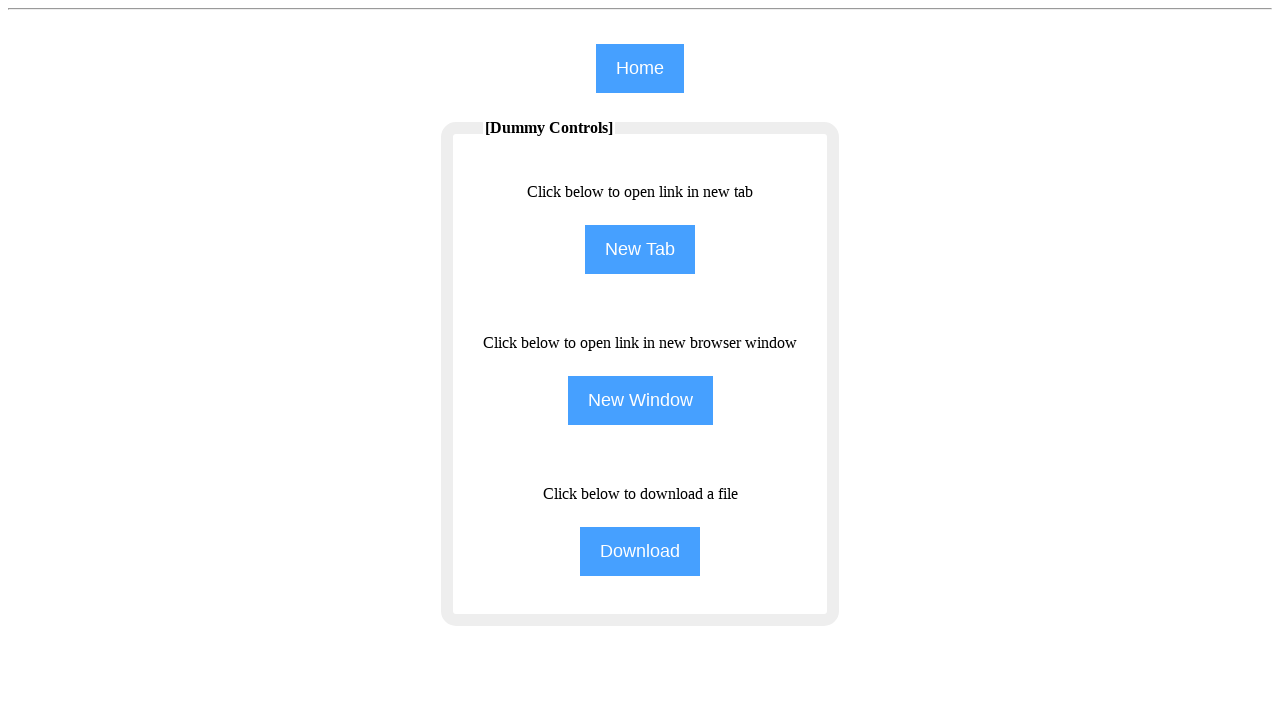

Child window loaded successfully
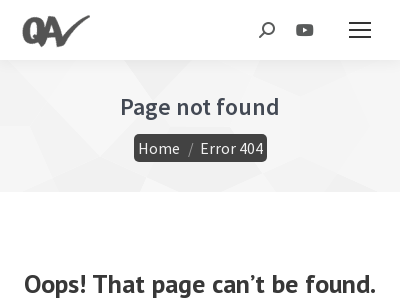

Entered 'QA' in search field in child window on #the7-search
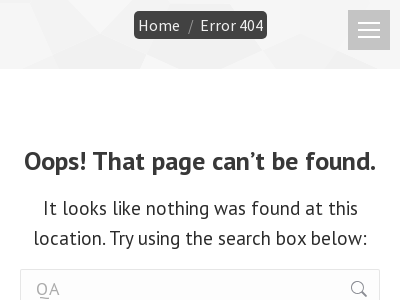

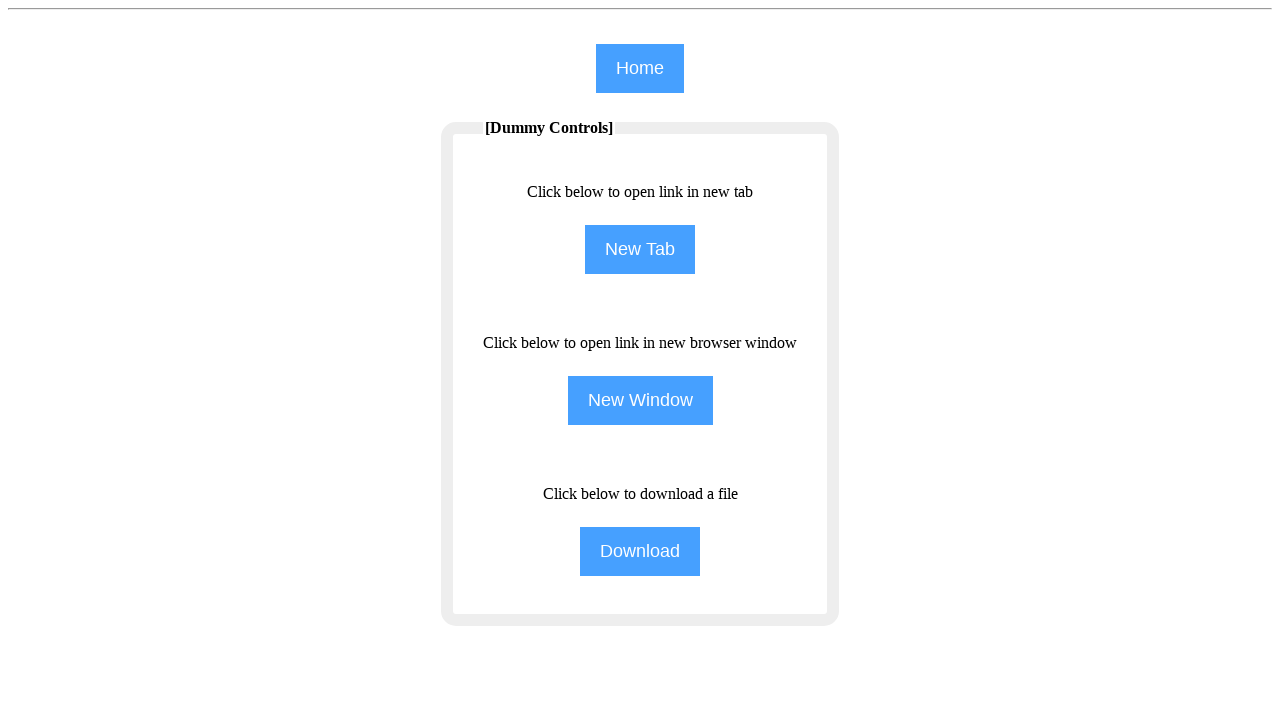